Tests the prompt alert functionality by clicking a button to trigger a prompt, entering text, and accepting the alert

Starting URL: https://demoqa.com/alerts

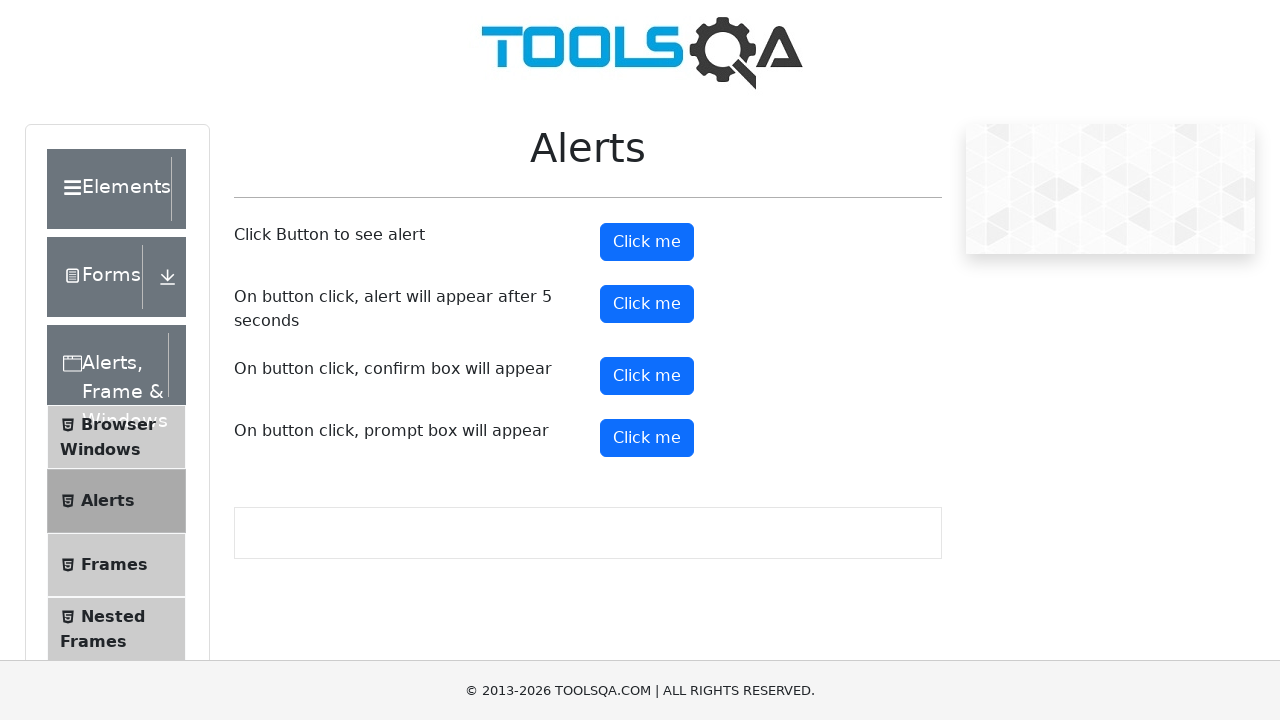

Scrolled down the page by 150 pixels
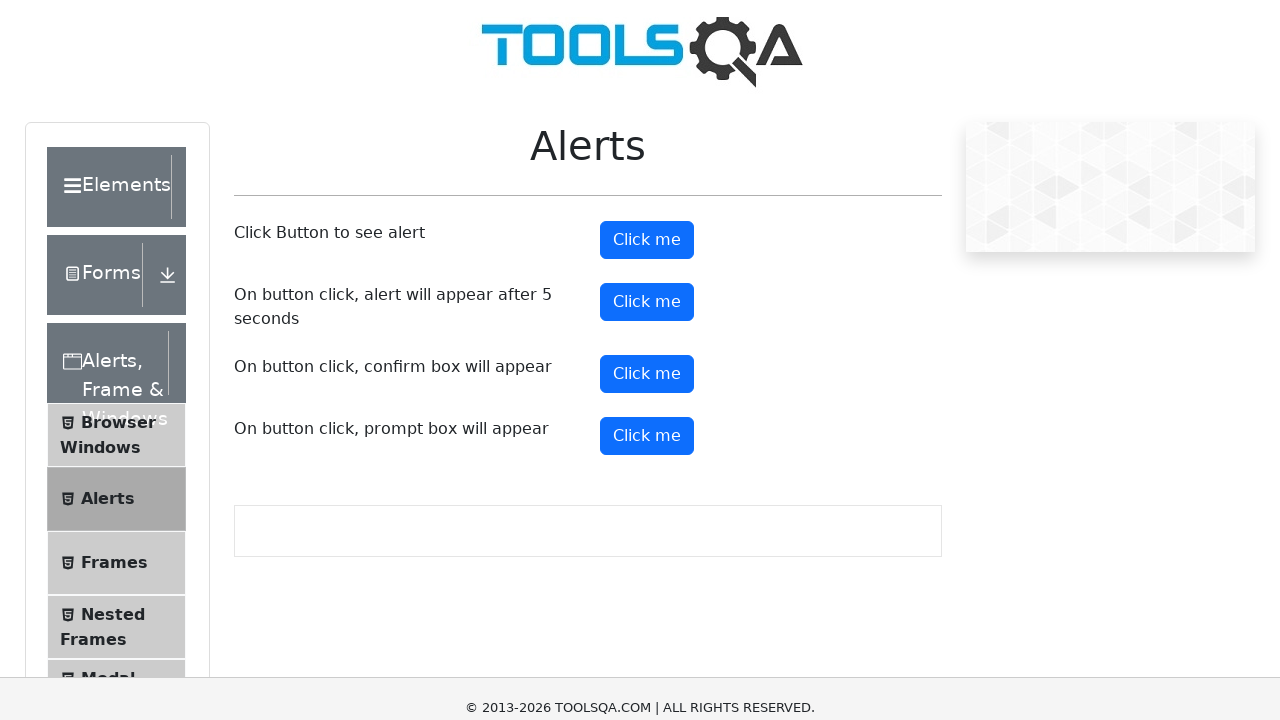

Clicked the prompt button to trigger alert at (647, 288) on button#promtButton
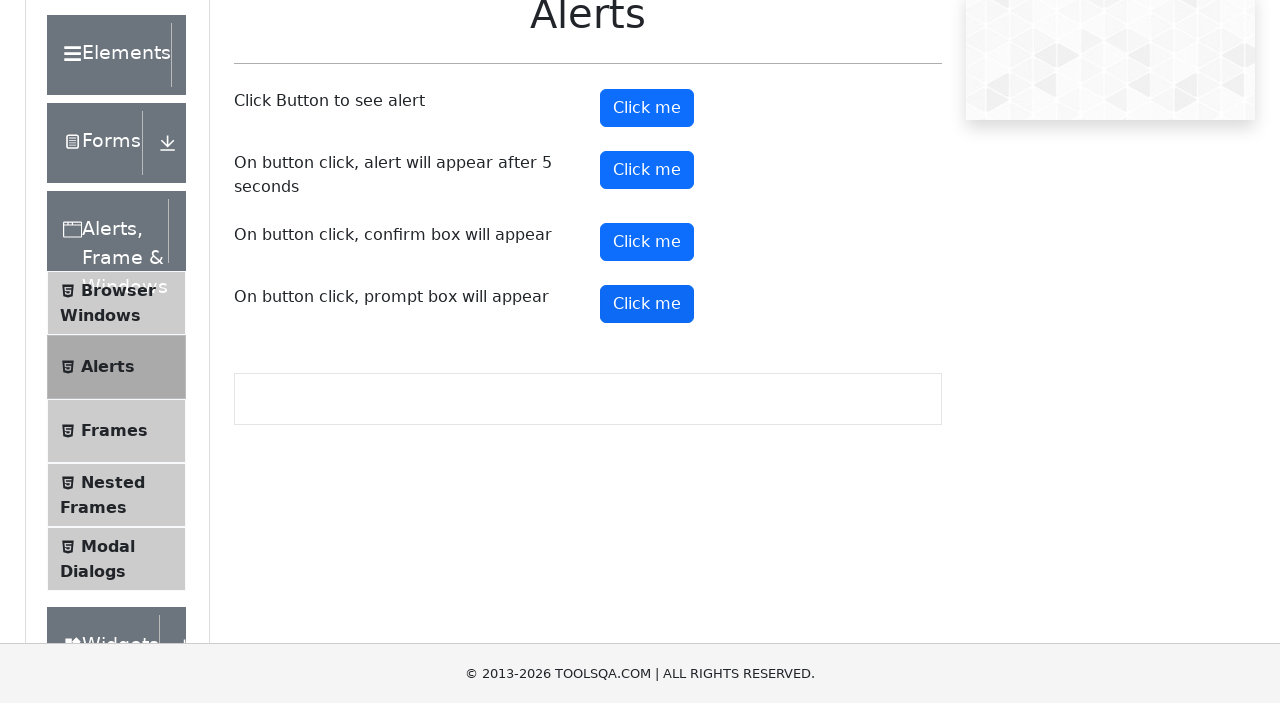

Set up dialog handler to accept prompt with text 'Satish'
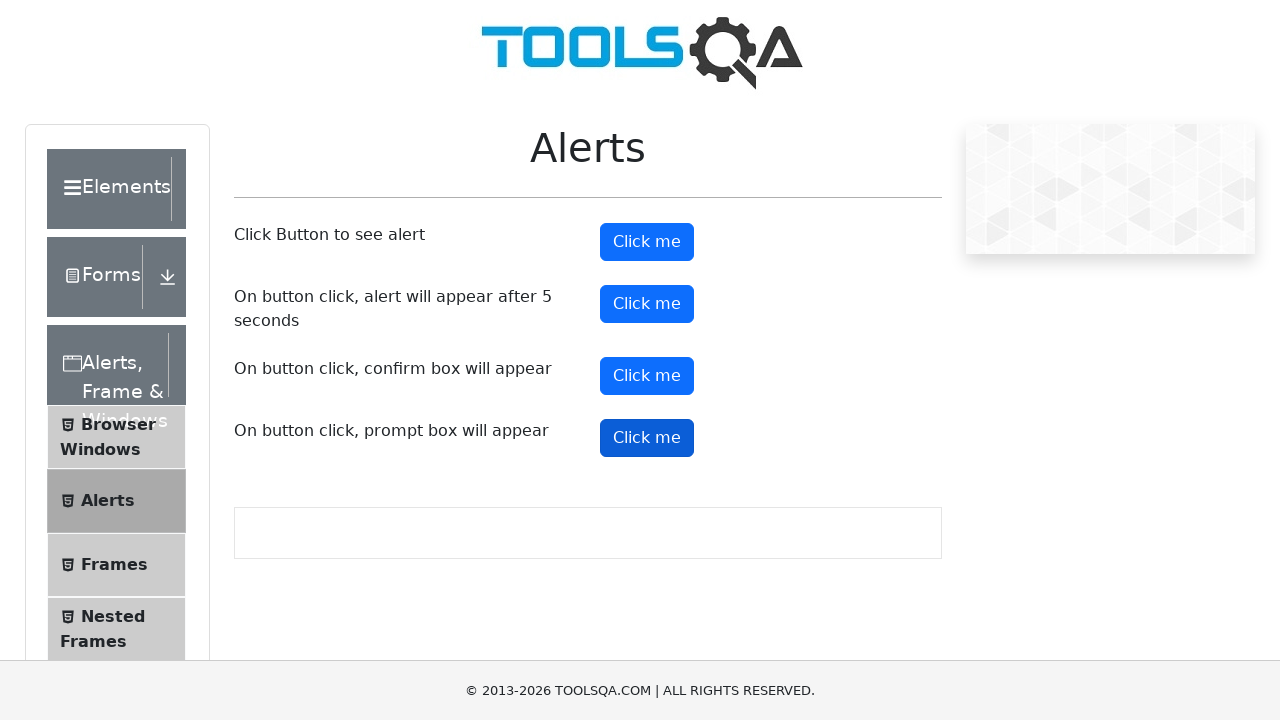

Clicked prompt button again to trigger dialog with handler active at (647, 438) on button#promtButton
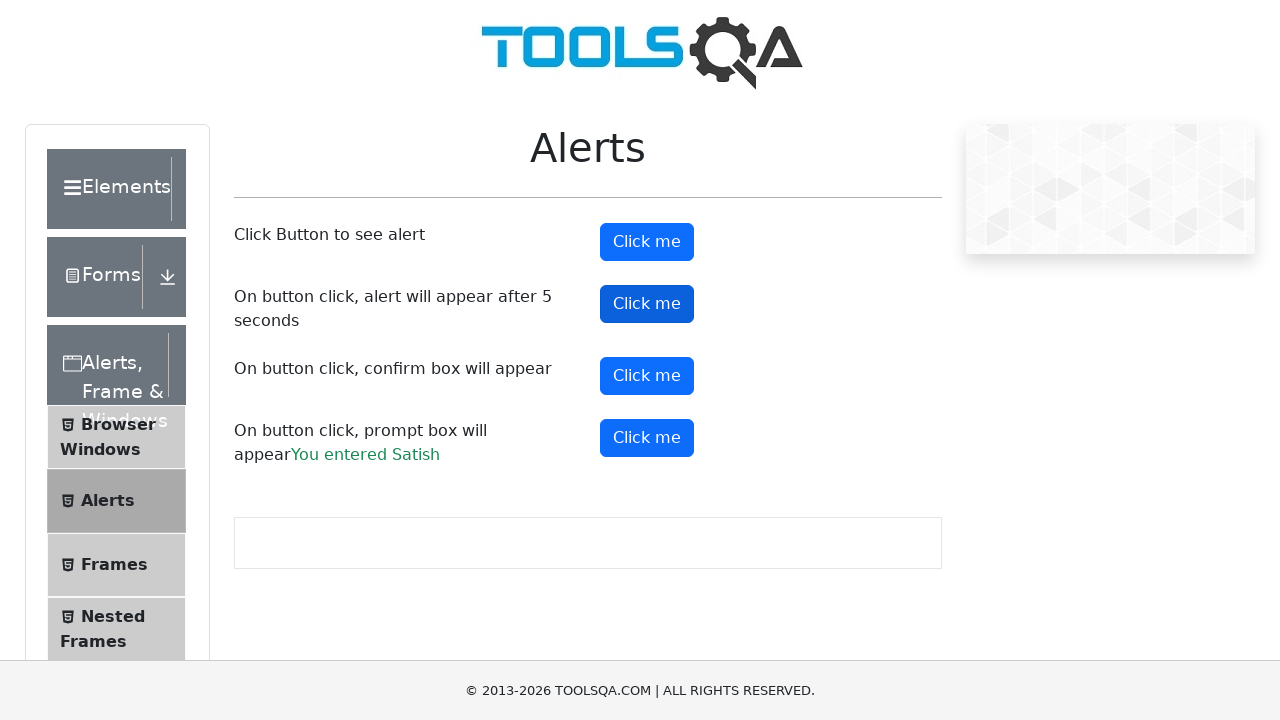

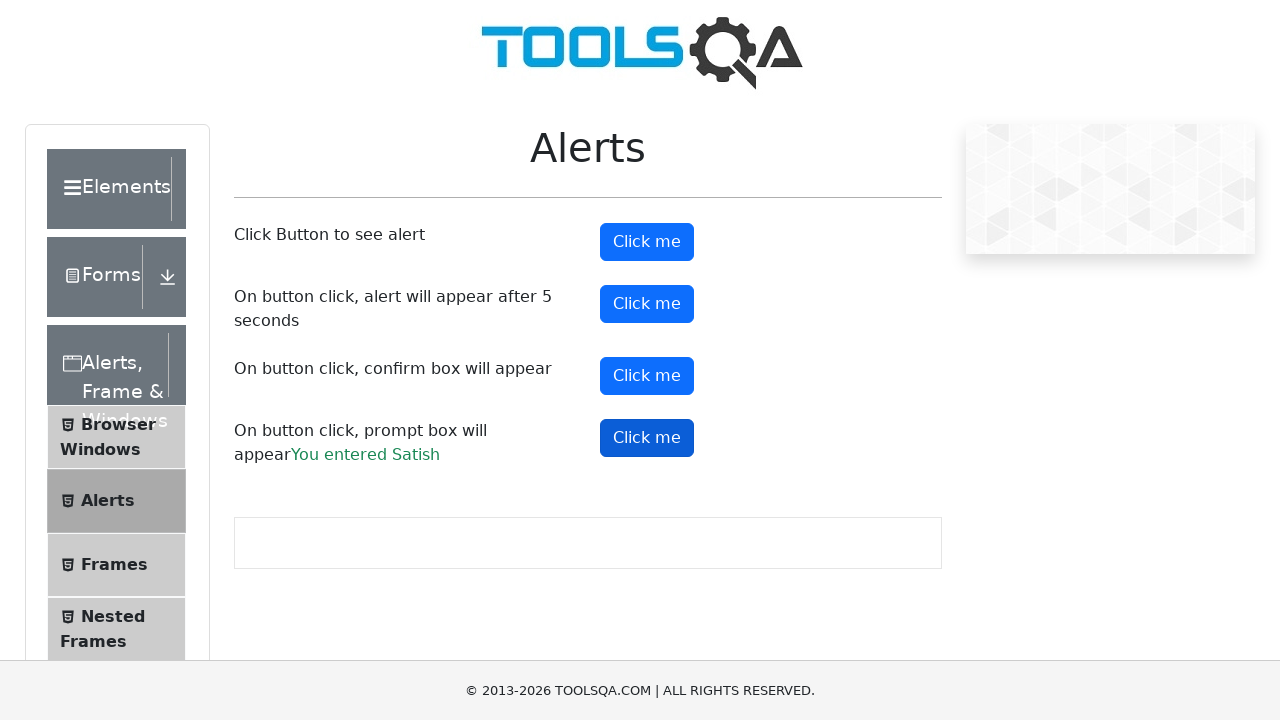